Tests finding an element by complete text match by clicking on 'Checkbox Demo' link and verifying the page header text

Starting URL: https://www.lambdatest.com/selenium-playground/

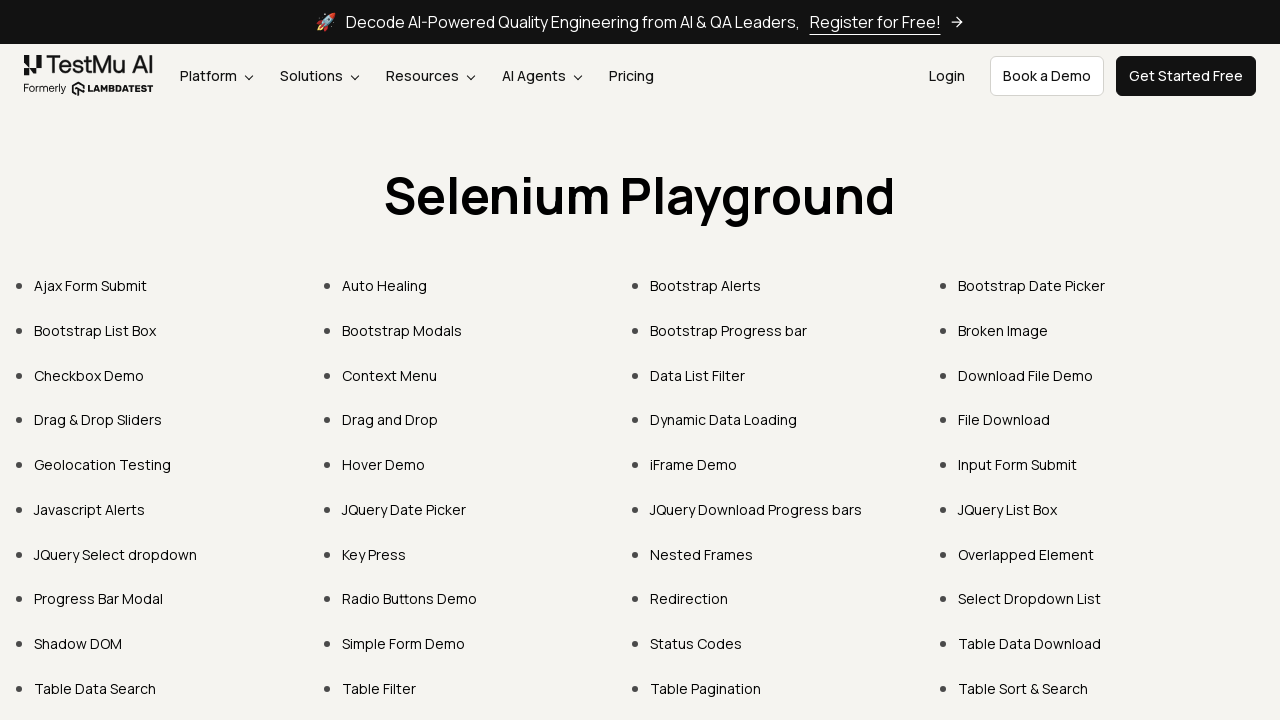

Clicked on 'Checkbox Demo' link using complete text match at (89, 375) on xpath=//a[text()='Checkbox Demo']
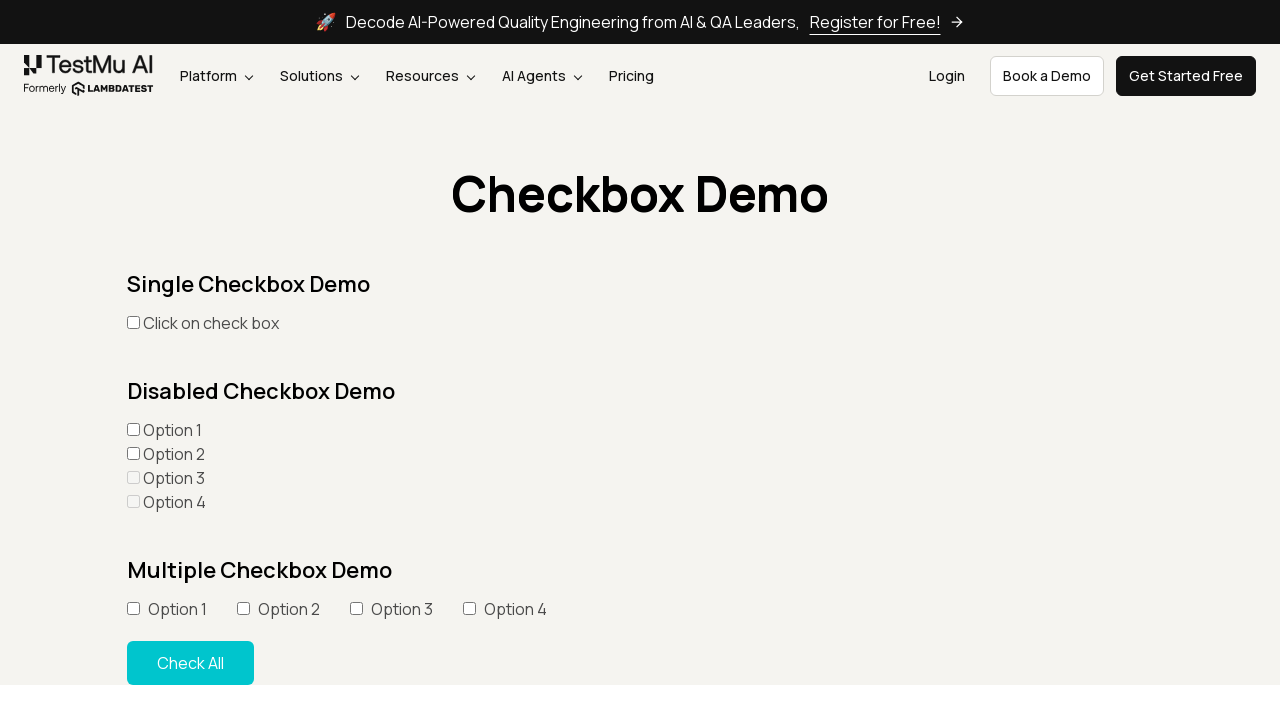

Waited for h1 header element to be visible
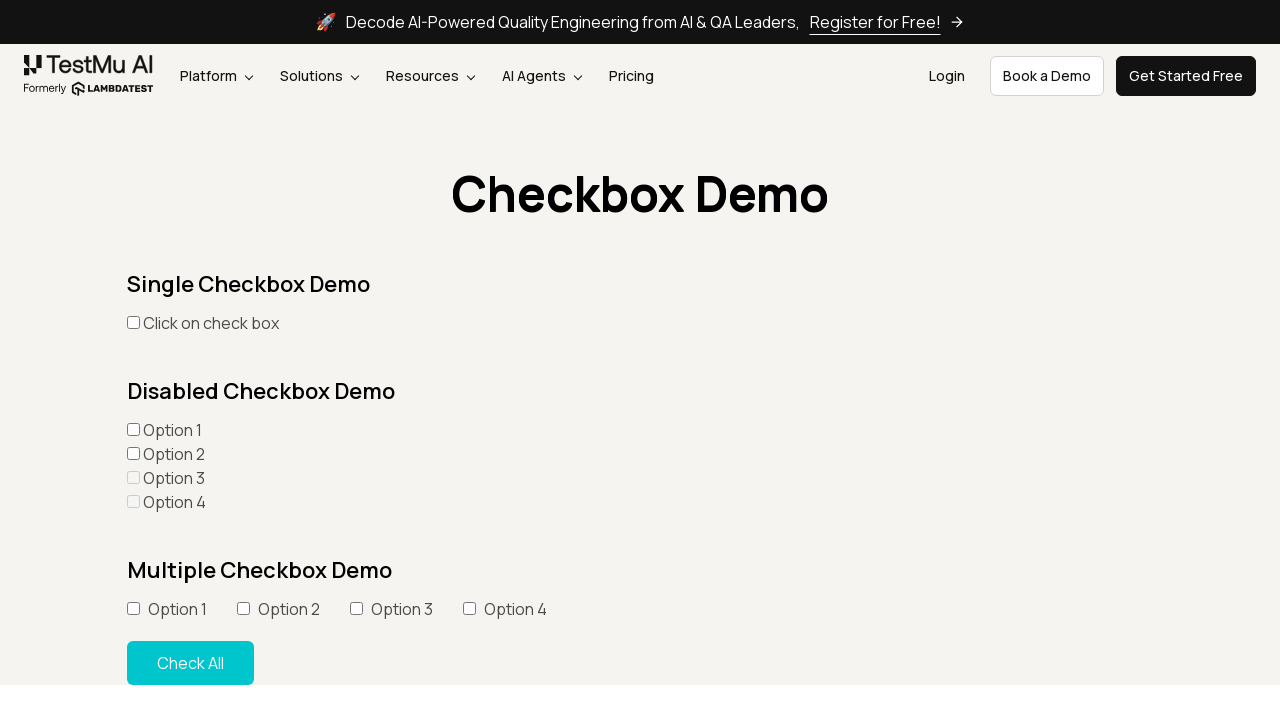

Verified page header text matches 'Checkbox Demo'
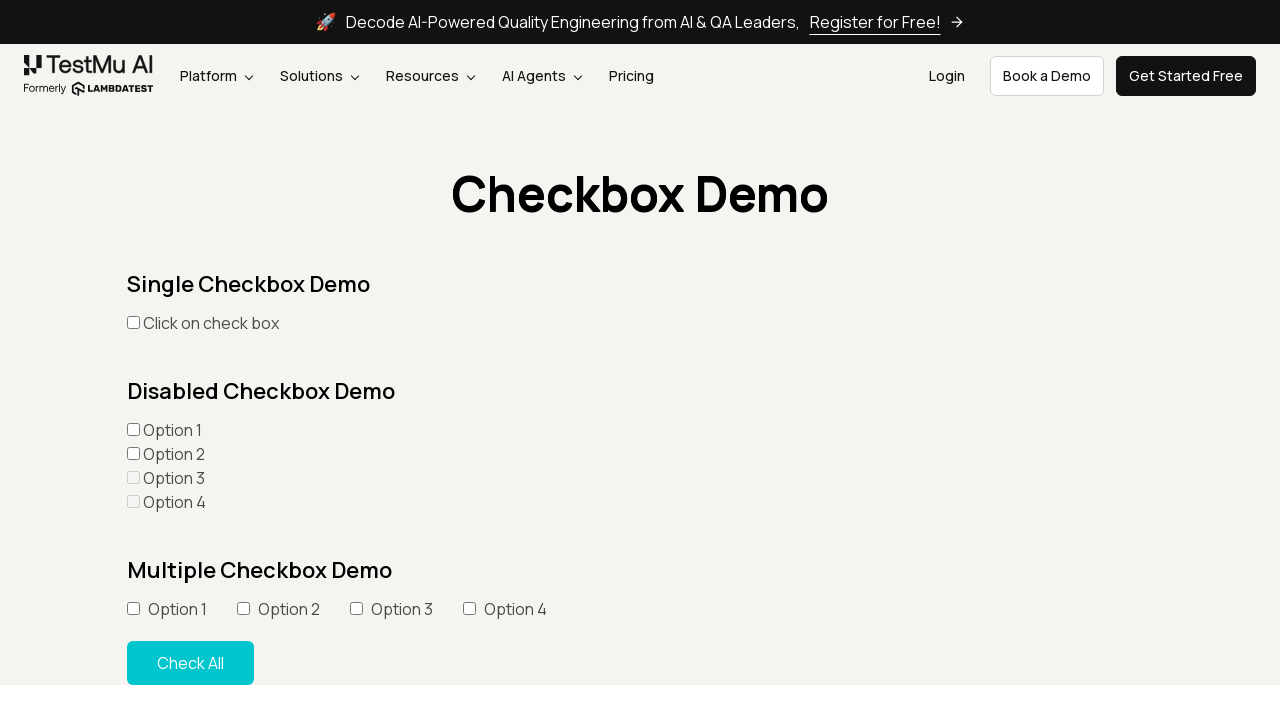

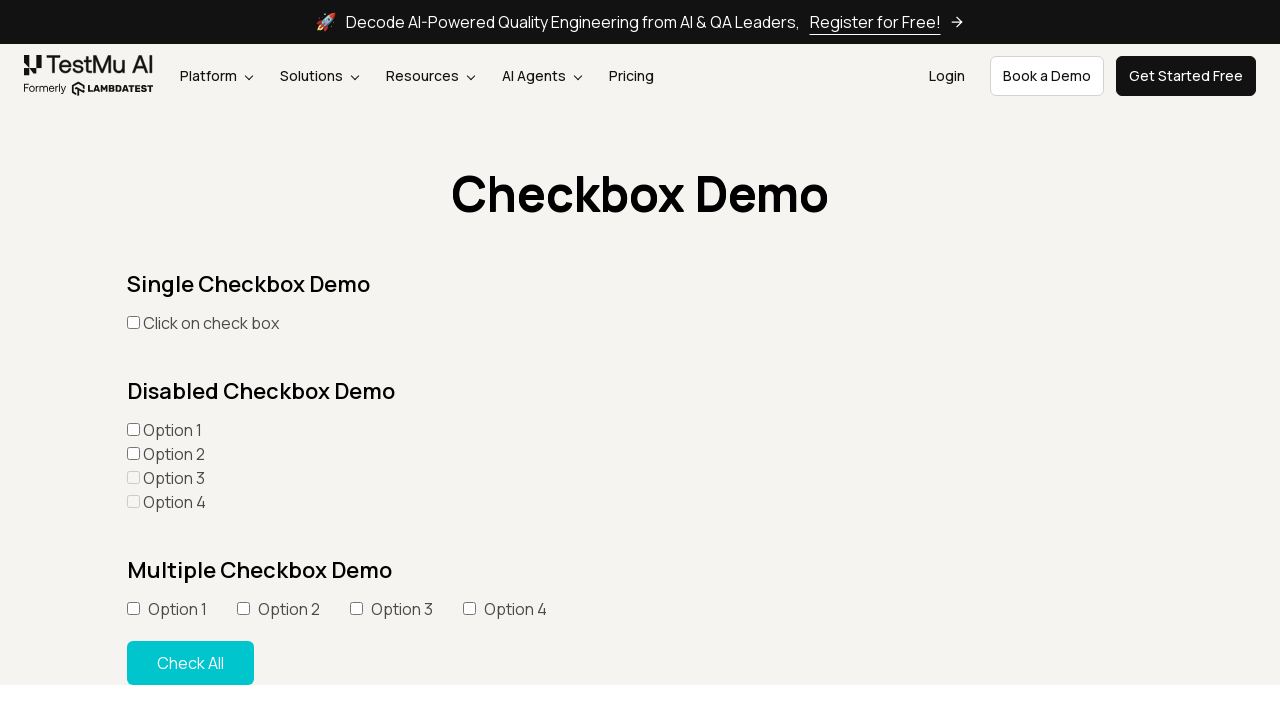